Tests different mouse interaction types on buttons including double-click, right-click, and regular click

Starting URL: https://demoqa.com/buttons

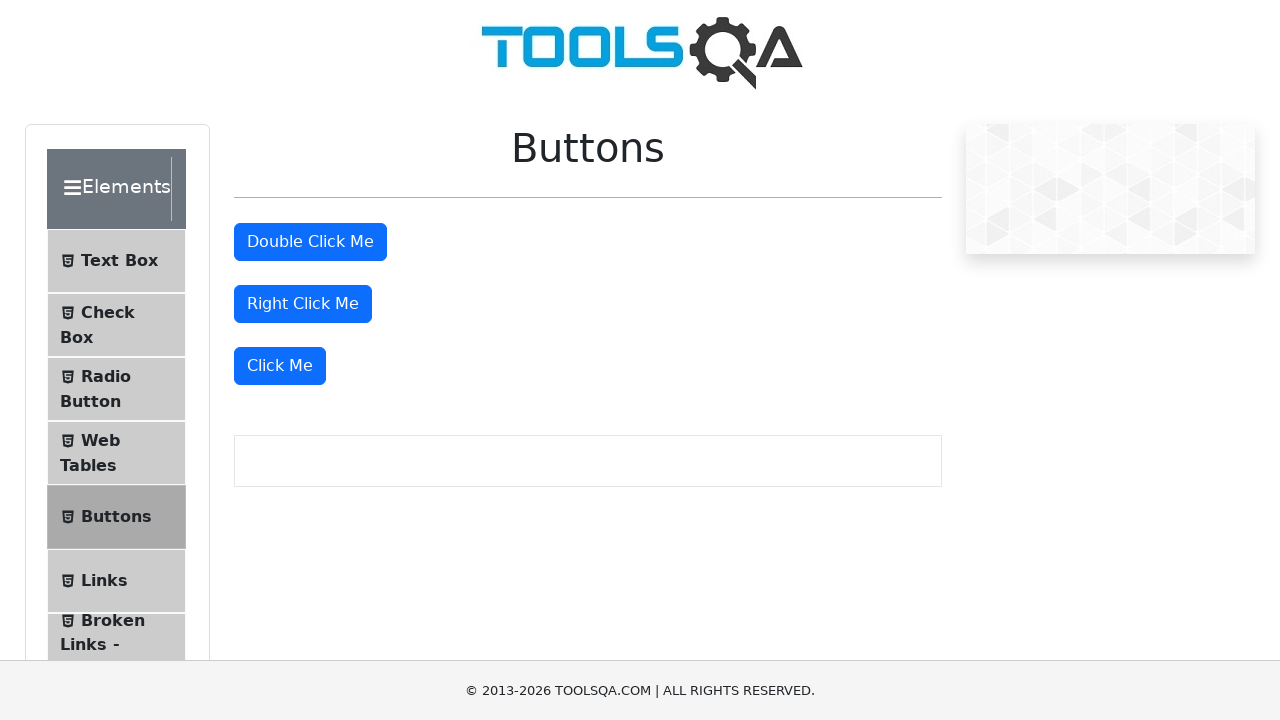

Scrolled down to view buttons
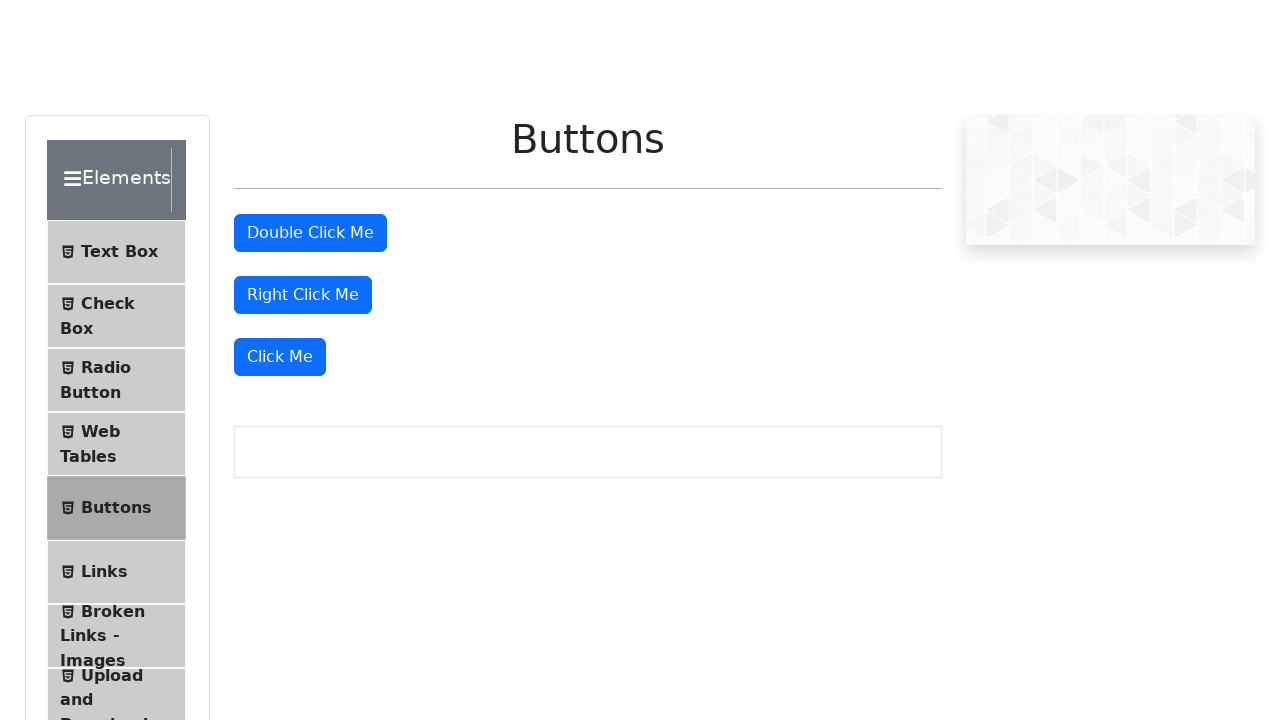

Double-clicked the double-click button at (310, 242) on button#doubleClickBtn
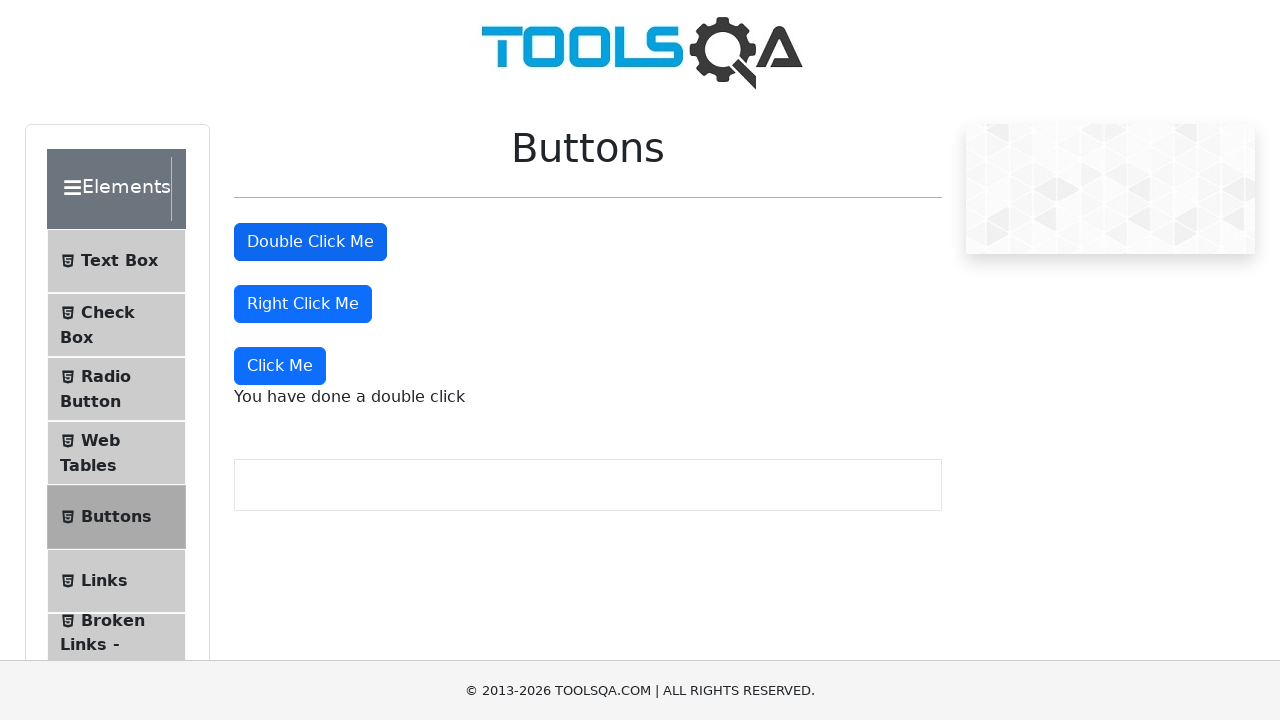

Right-clicked the right-click button at (303, 304) on button#rightClickBtn
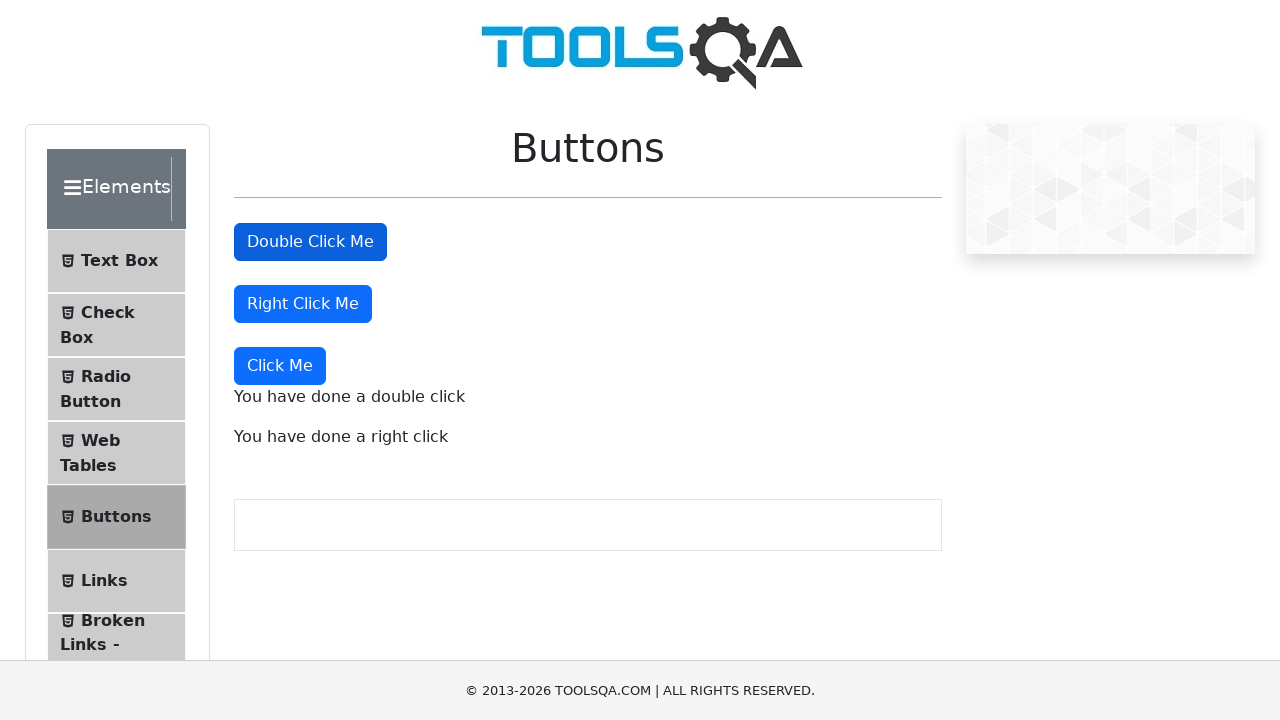

Clicked the Click Me button at (310, 242) on button:text('Click Me')
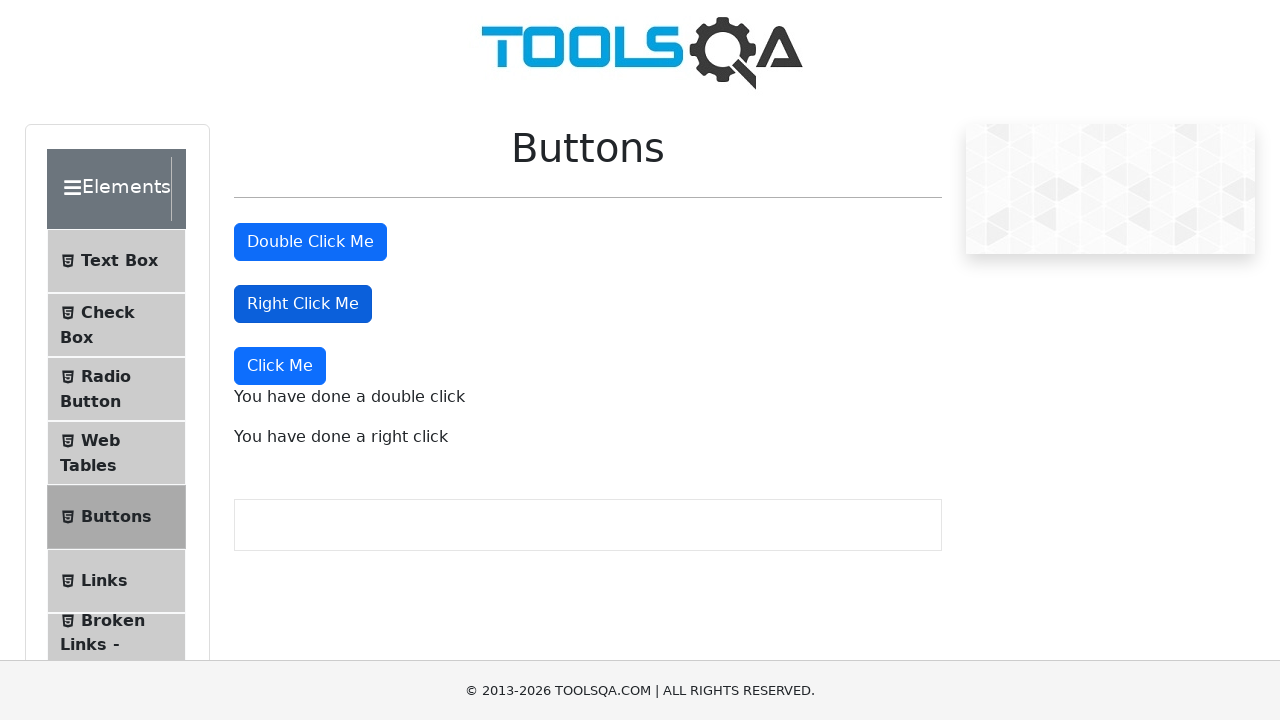

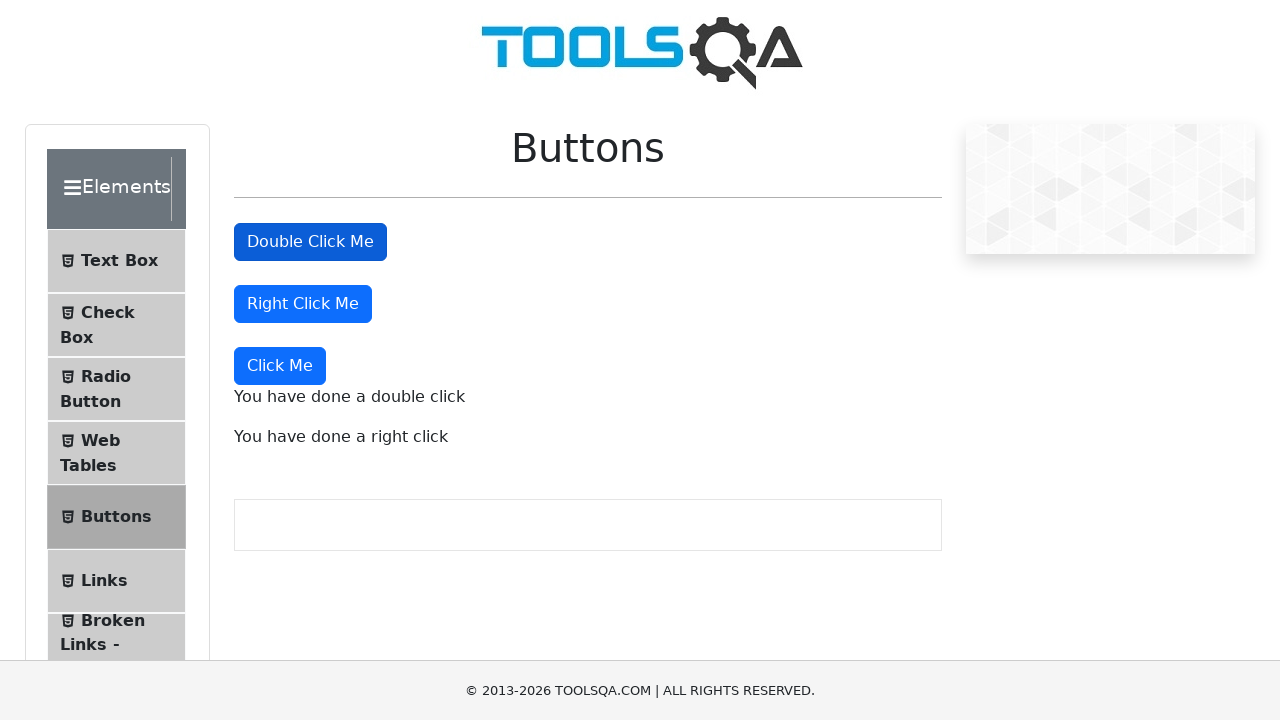